Tests drag and drop functionality by dragging an element and dropping it onto a target element within an iframe

Starting URL: http://www.jqueryui.com/droppable/

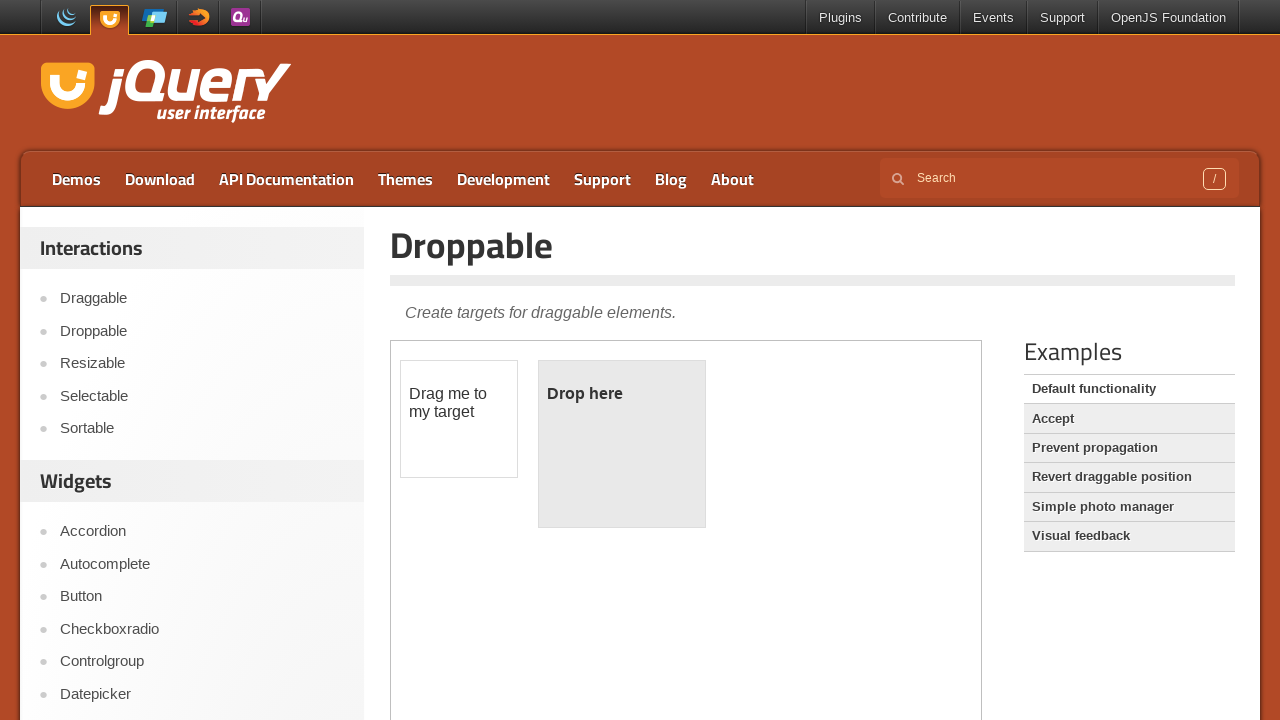

Located the demo iframe containing drag and drop elements
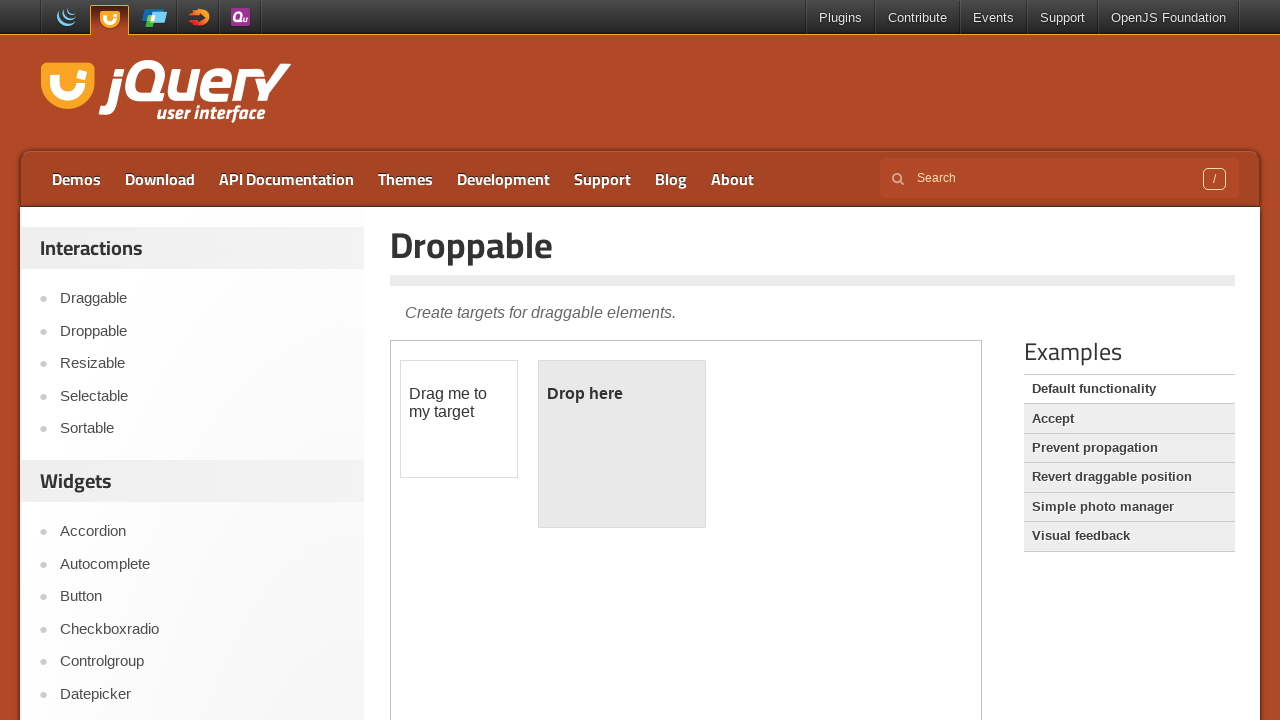

Located the draggable element with id 'draggable'
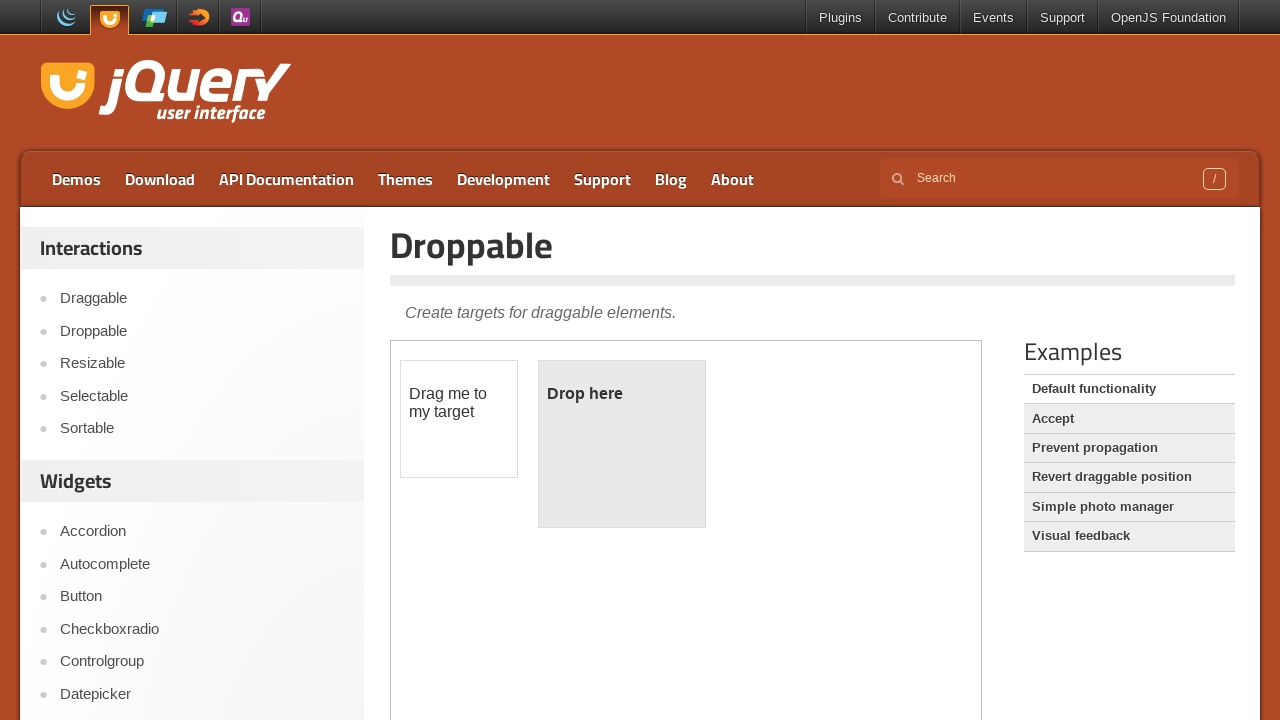

Located the target droppable element with id 'droppable'
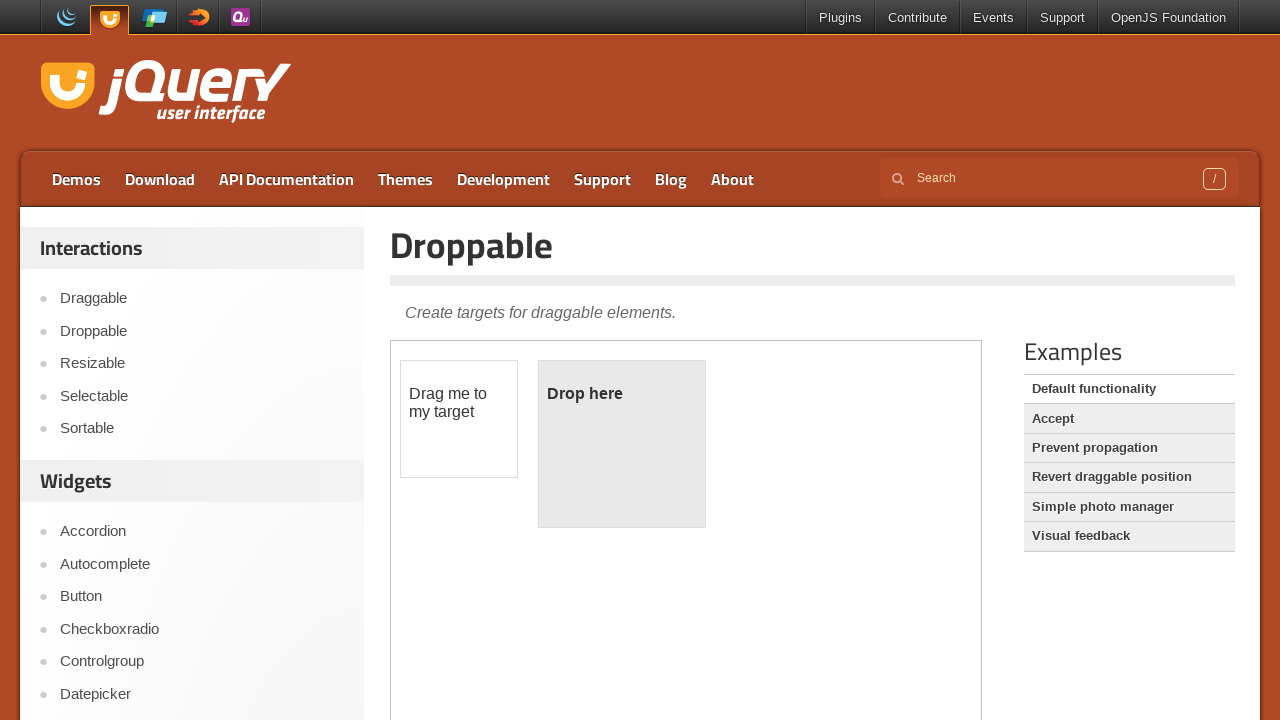

Successfully dragged the draggable element and dropped it onto the target element at (622, 444)
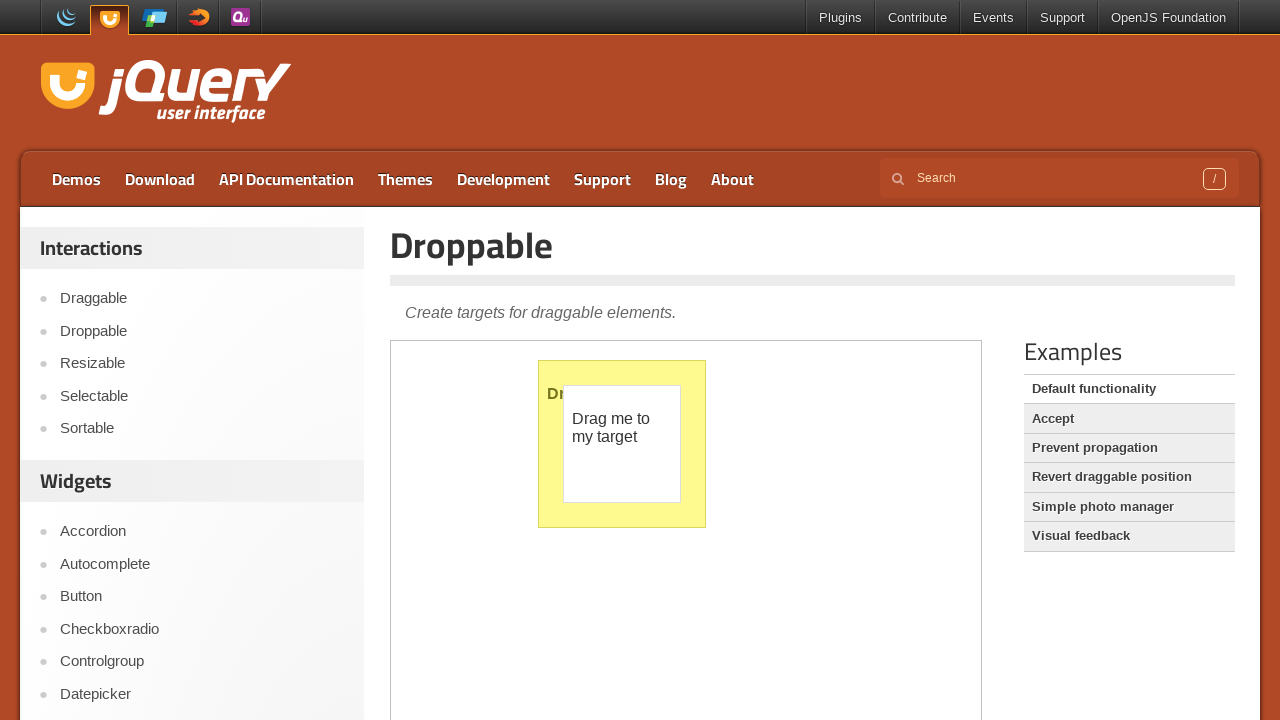

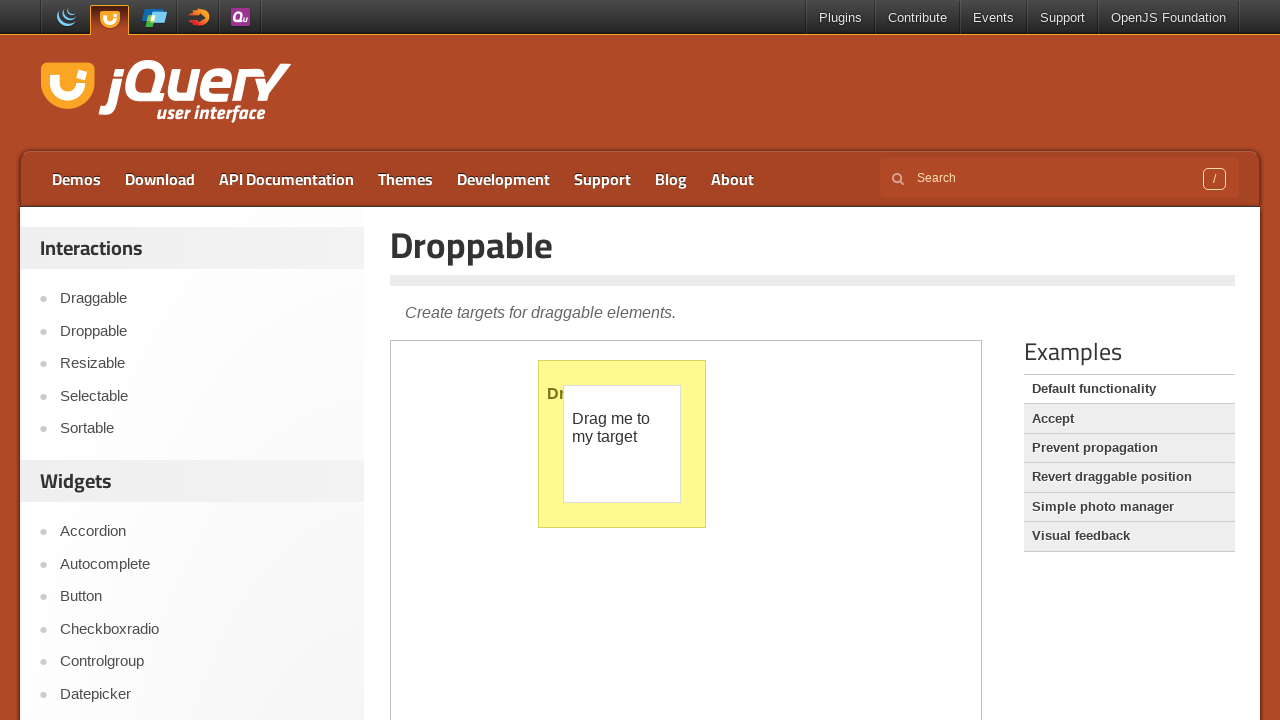